Downloads multiple file types (XLS, PDF, and text files) from the letcode.in file download page

Starting URL: https://letcode.in/file

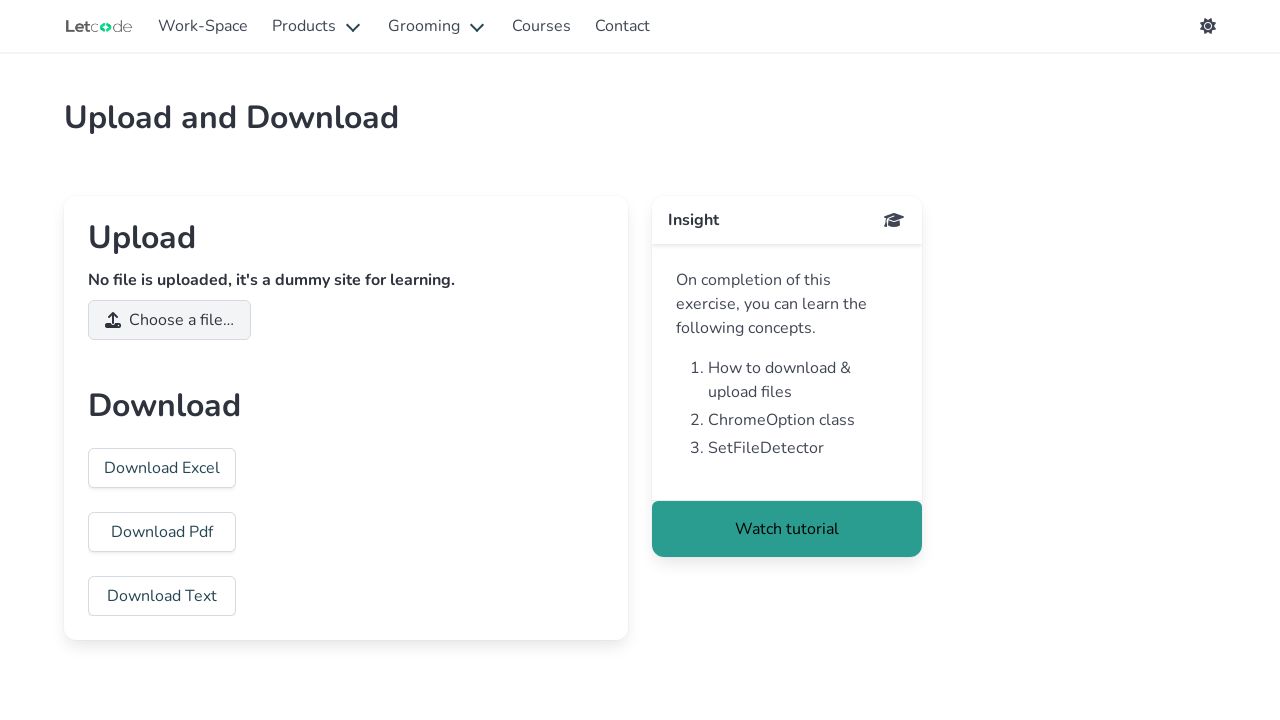

Waited for page to load completely
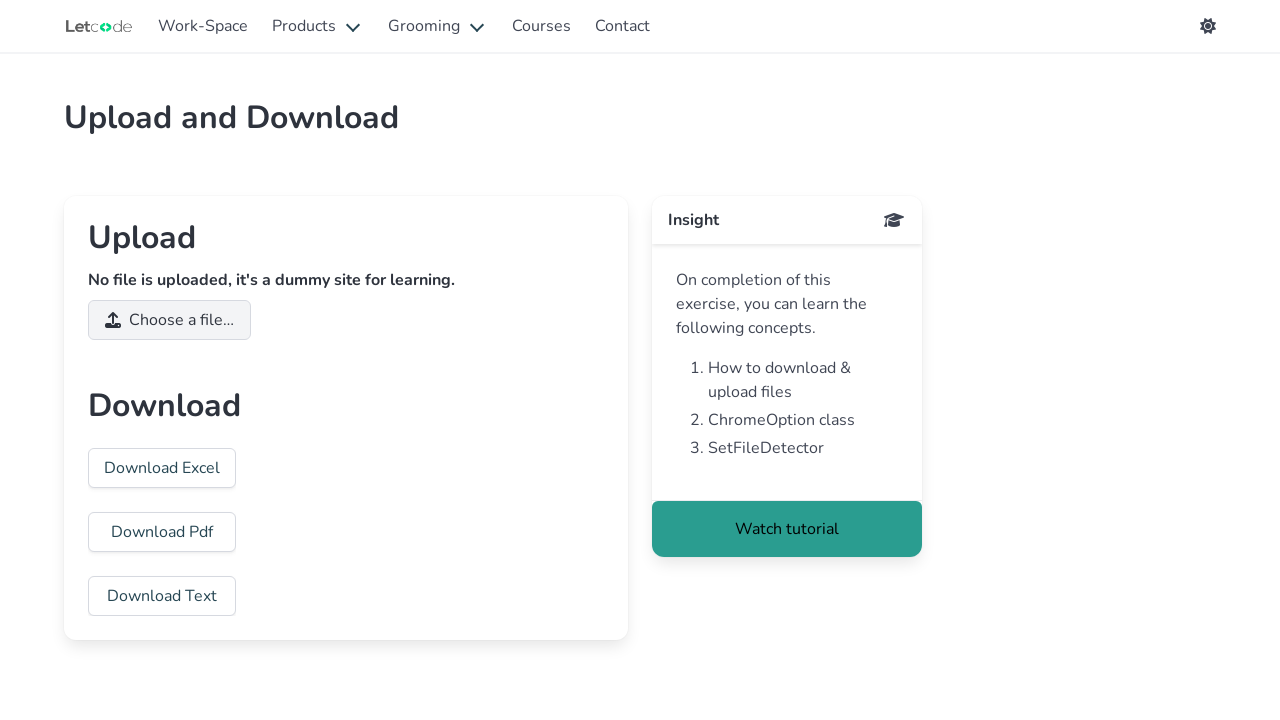

Clicked XLS file download button at (162, 468) on [id="xls"]
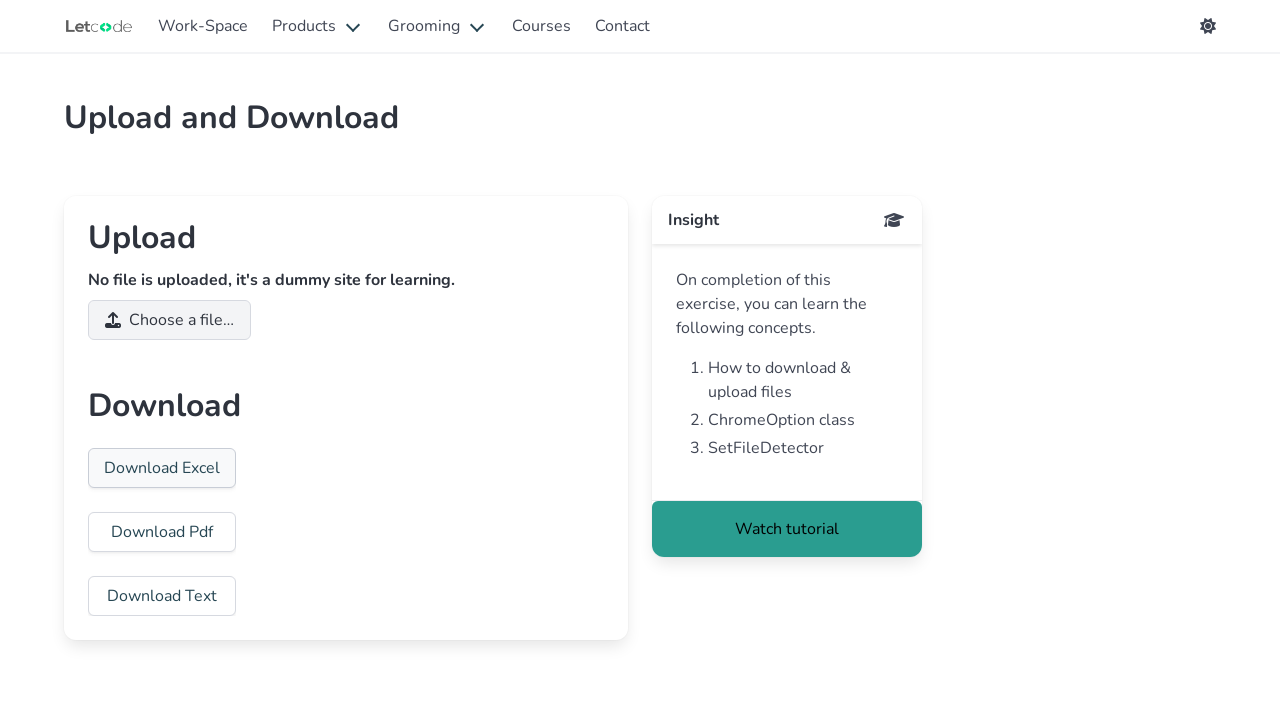

Clicked PDF file download button at (162, 532) on #pdf
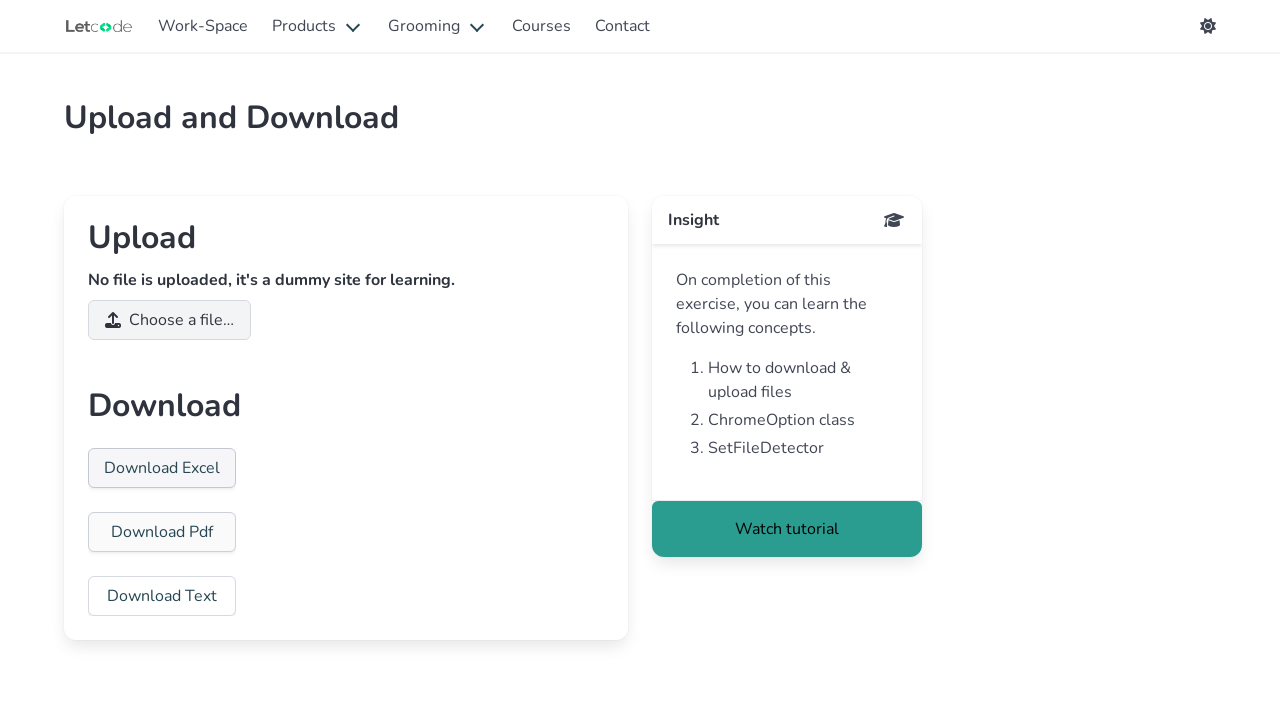

Clicked Download Text button to download text file at (162, 596) on xpath=//a[text()="Download Text"]
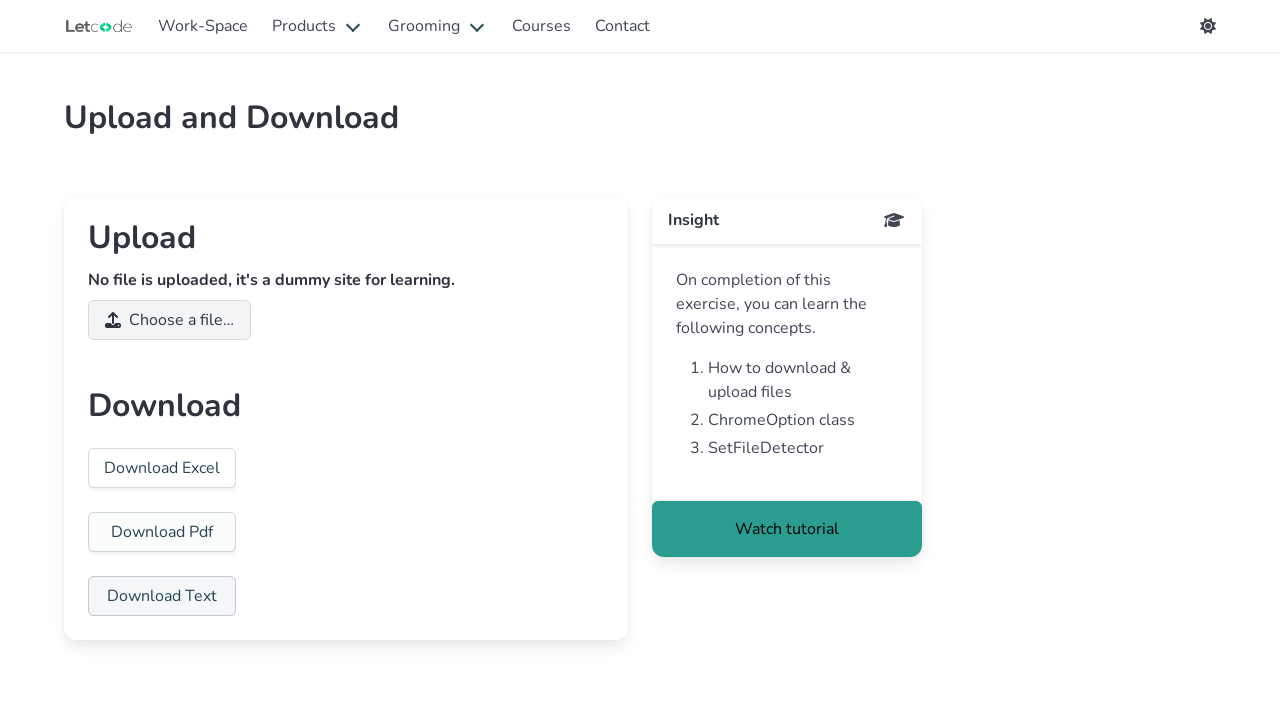

Clicked Download Text button again to download text file a second time at (162, 596) on xpath=//a[text()="Download Text"]
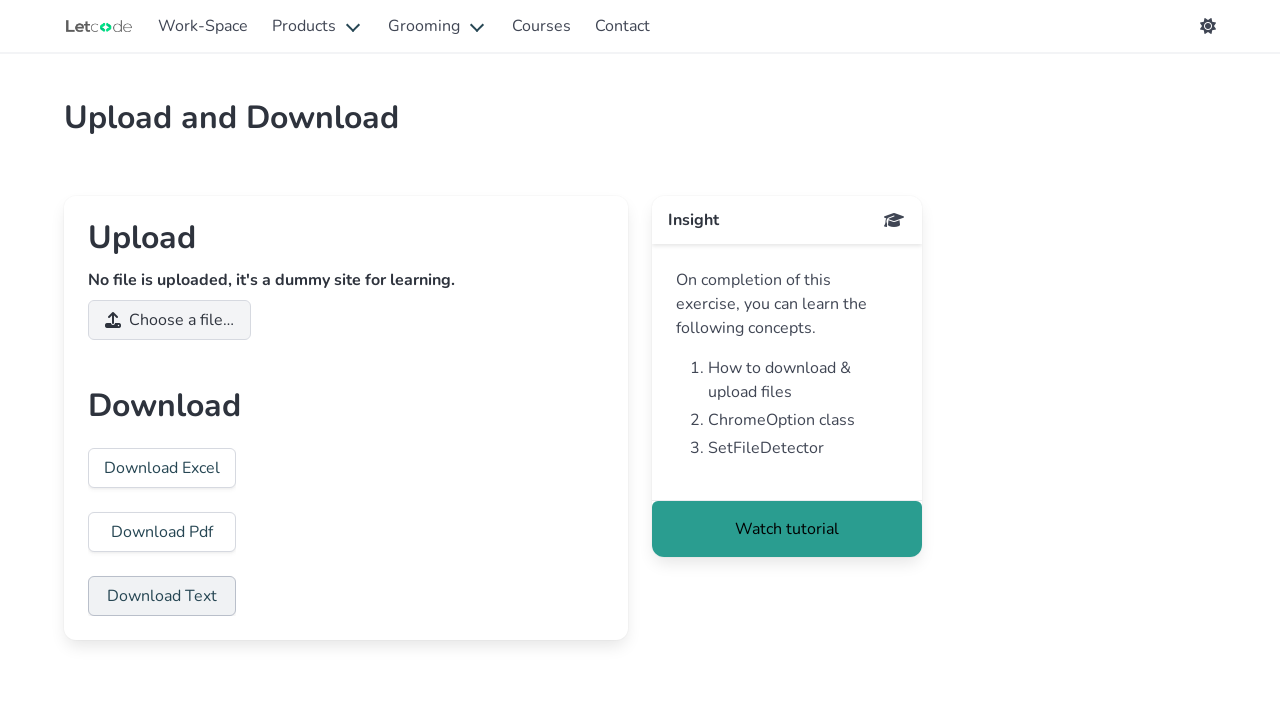

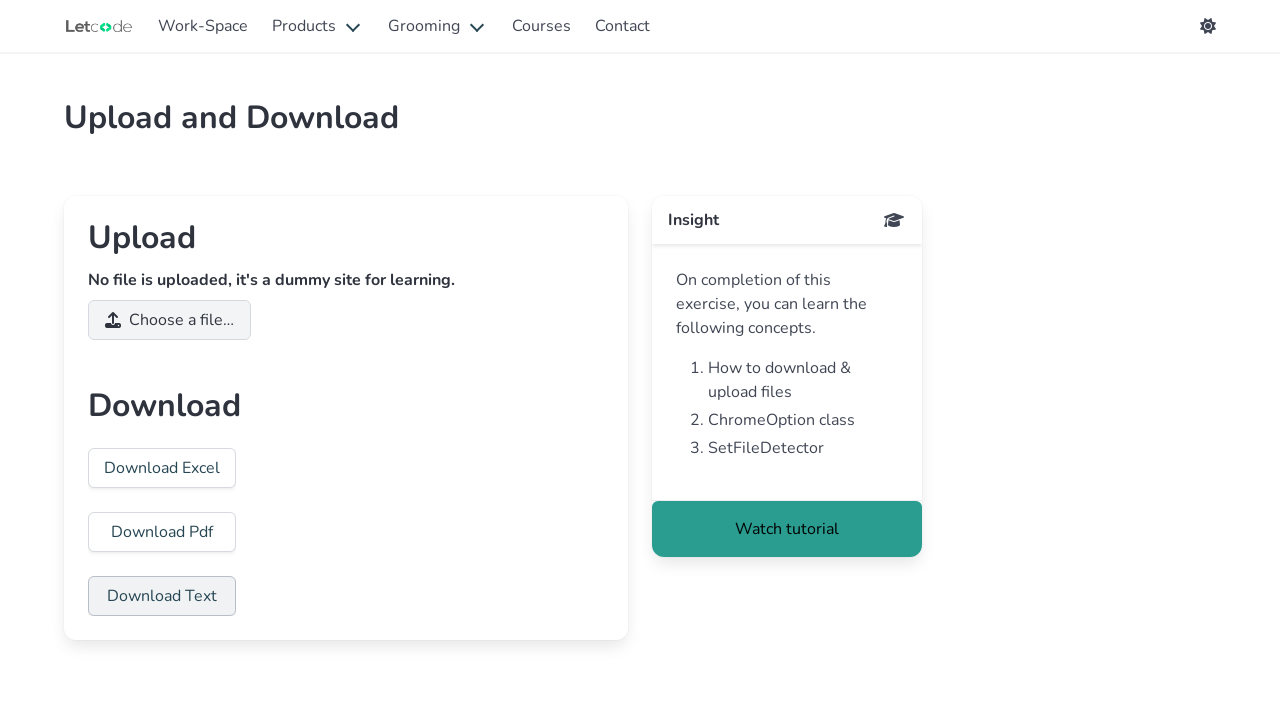